Demonstrates mouse release action after performing a click-and-hold and move sequence

Starting URL: https://crossbrowsertesting.github.io/drag-and-drop

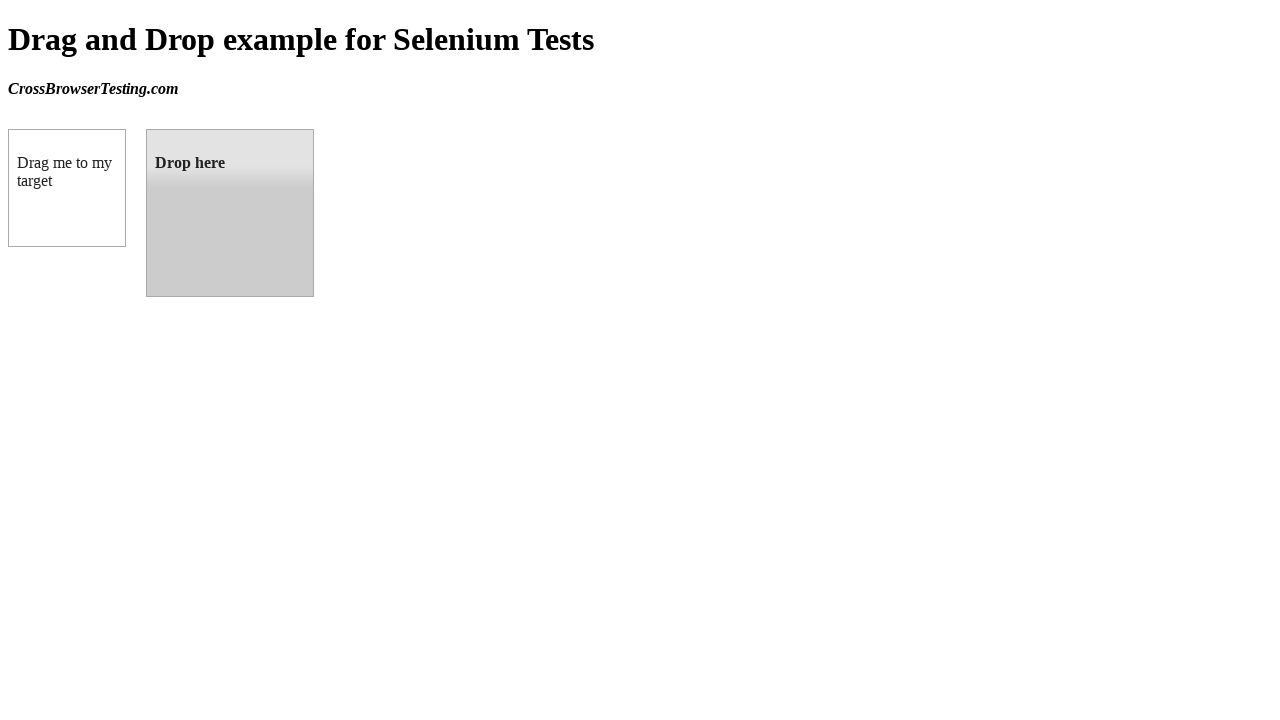

Waited for draggable element to be visible
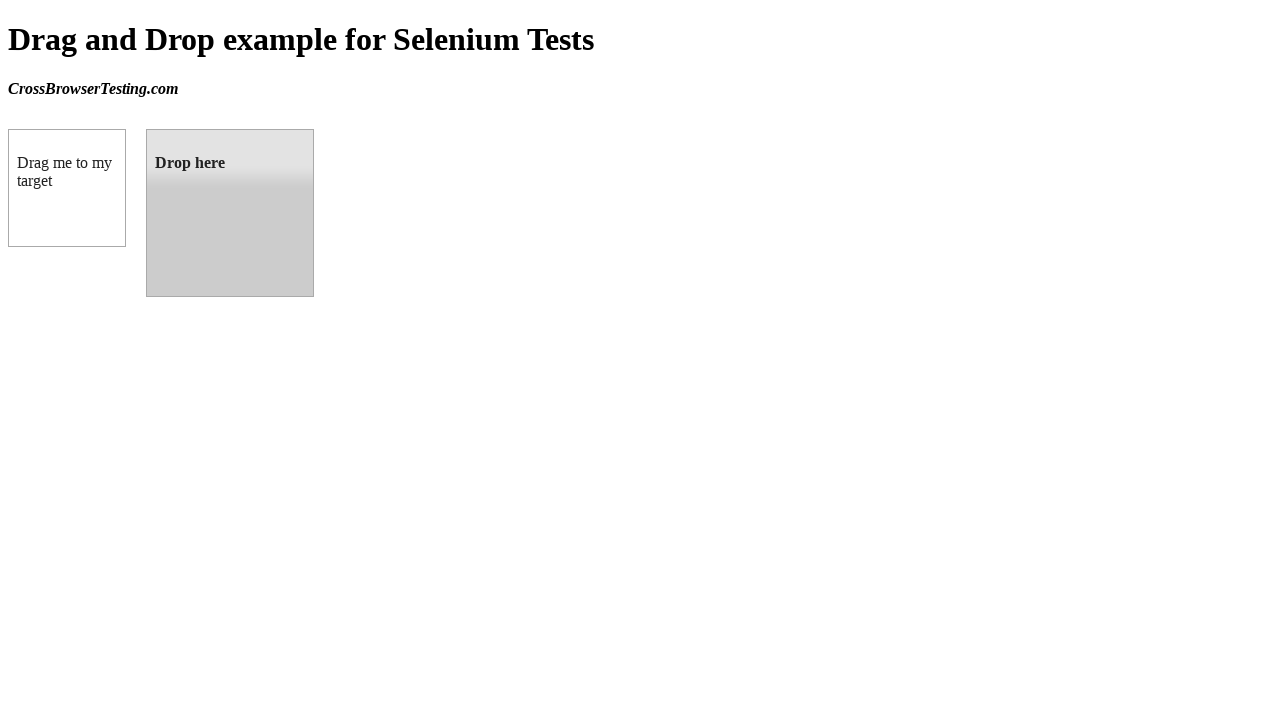

Waited for droppable element to be visible
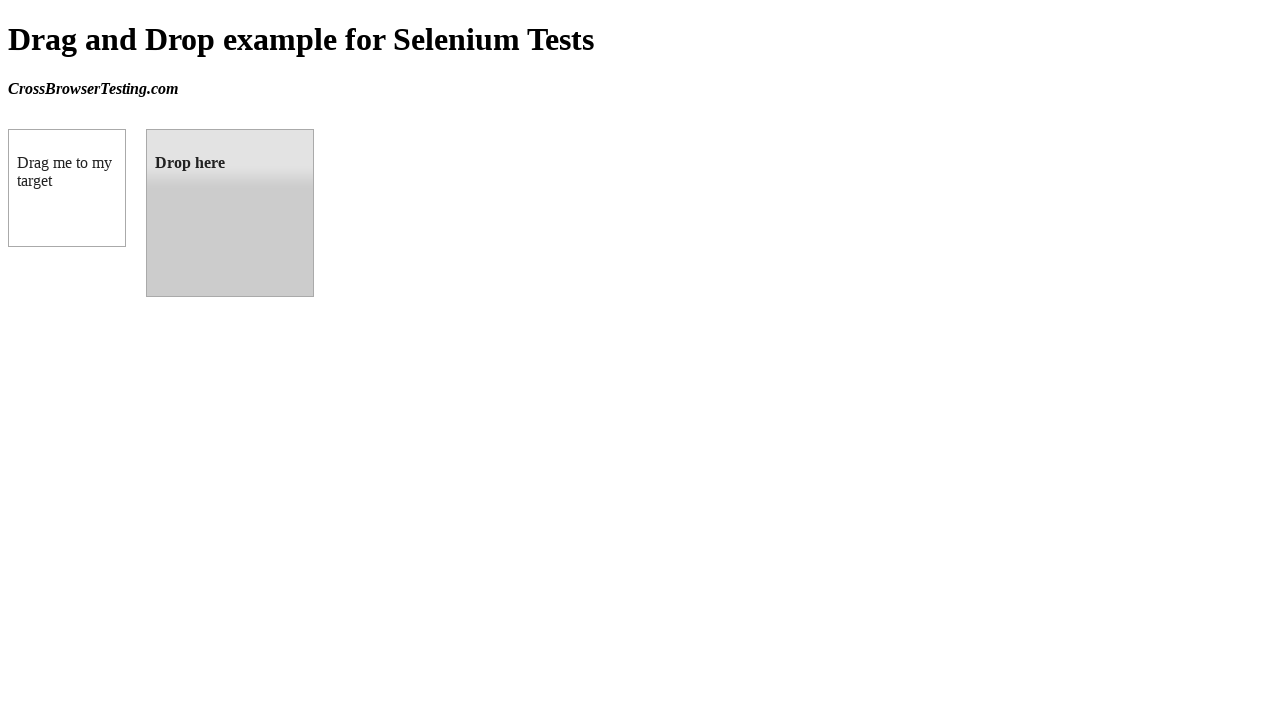

Located draggable source element
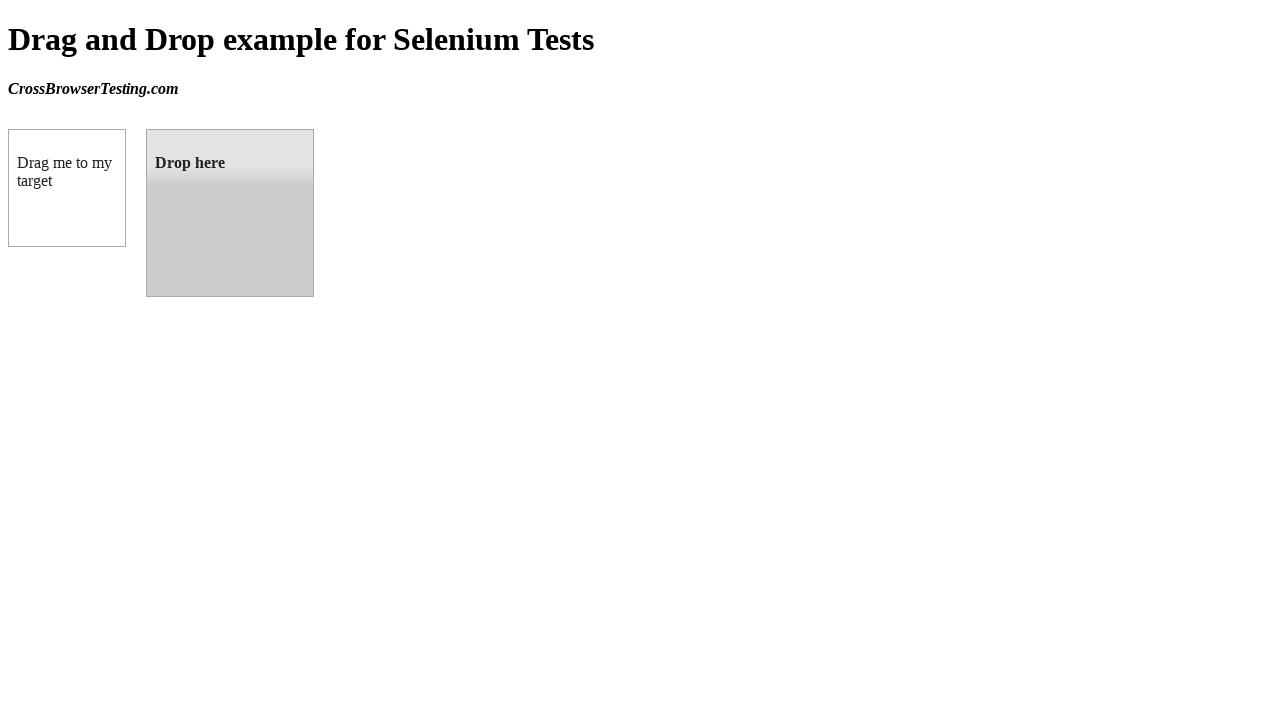

Located droppable target element
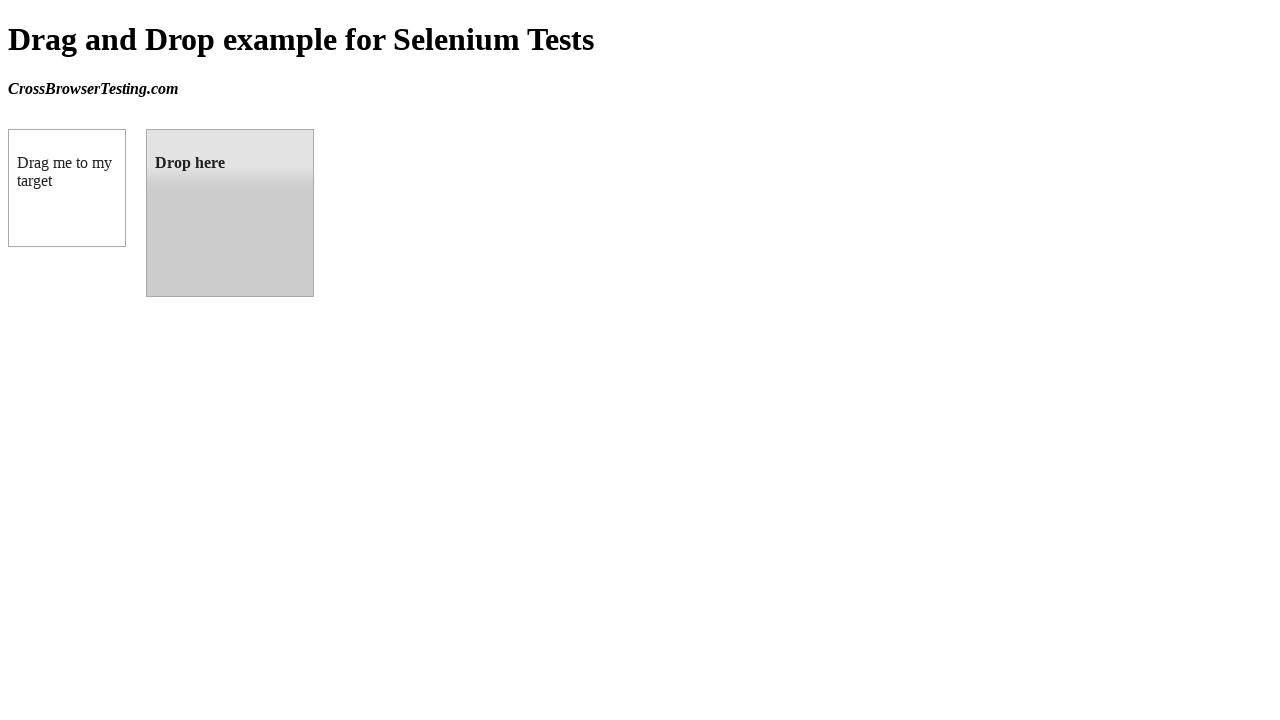

Retrieved bounding box of draggable element
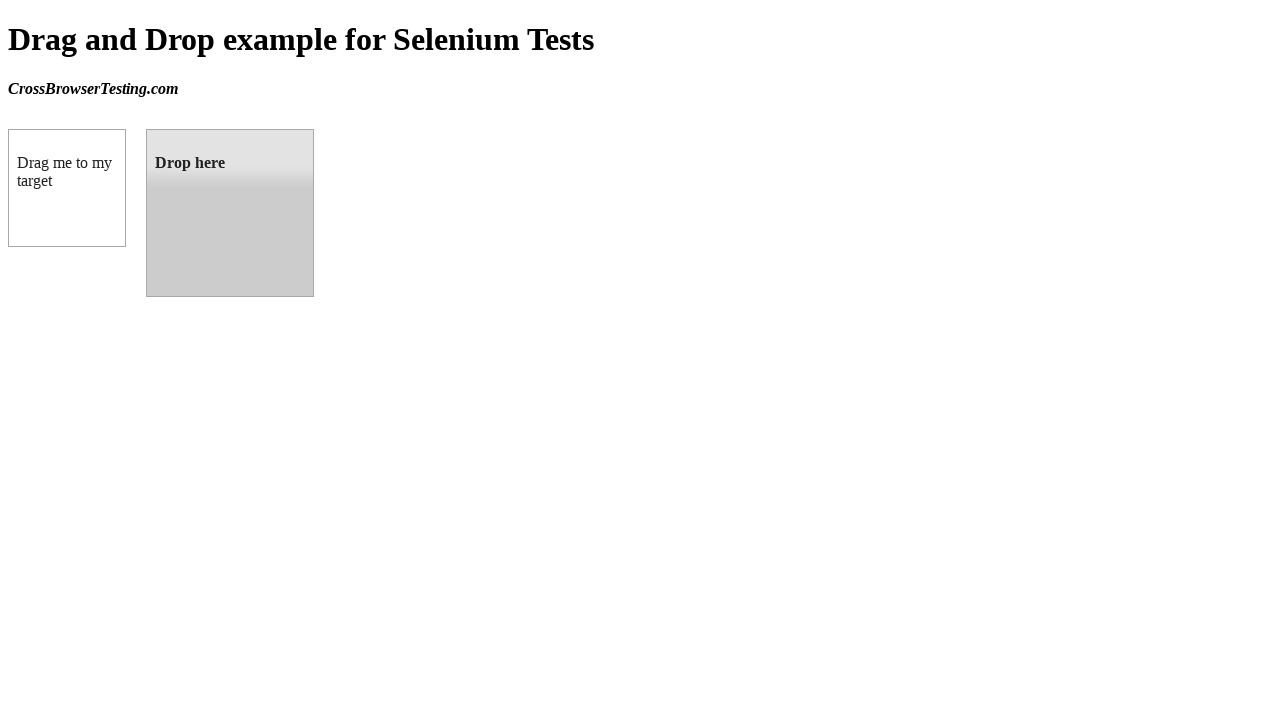

Retrieved bounding box of droppable element
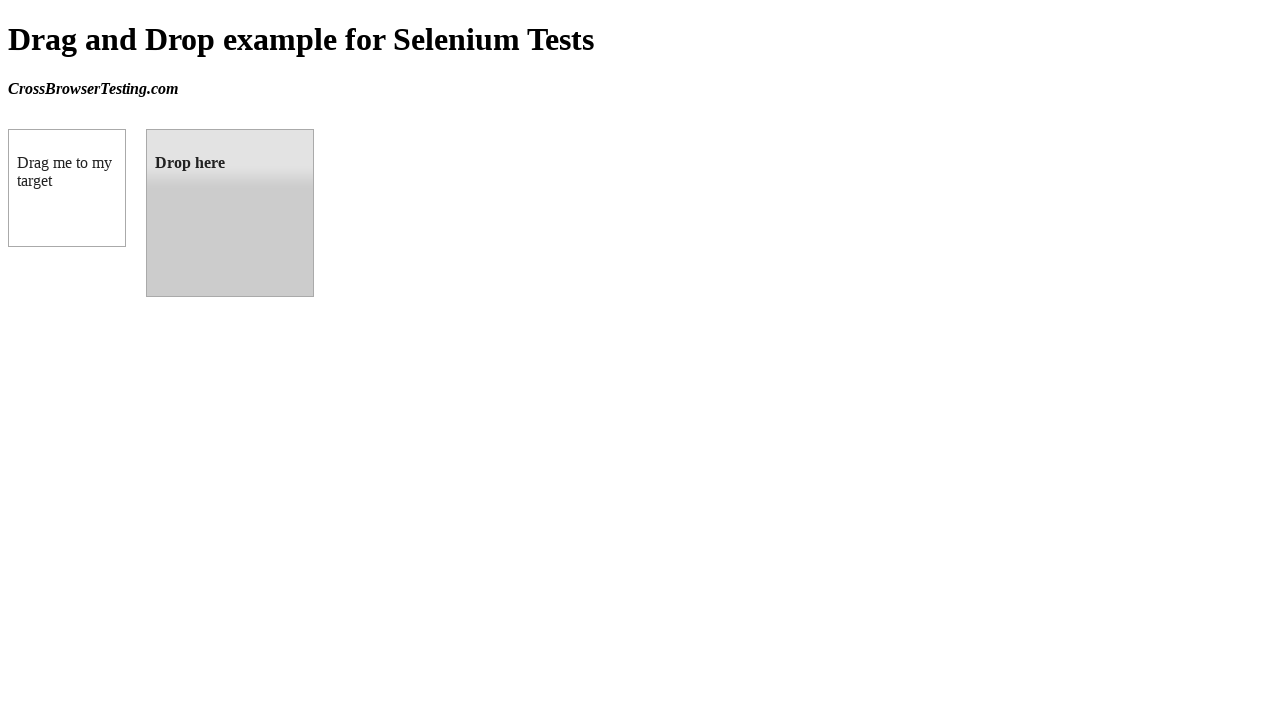

Moved mouse to center of draggable element at (67, 188)
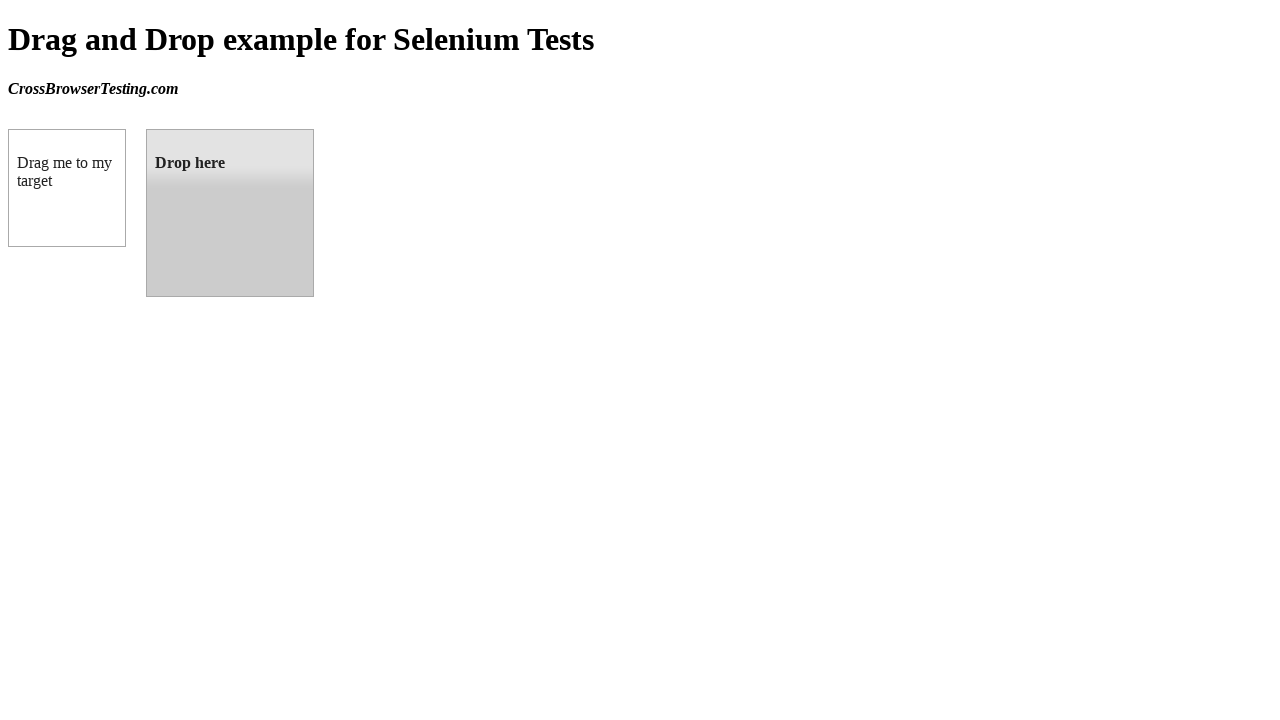

Performed mouse down action to initiate drag at (67, 188)
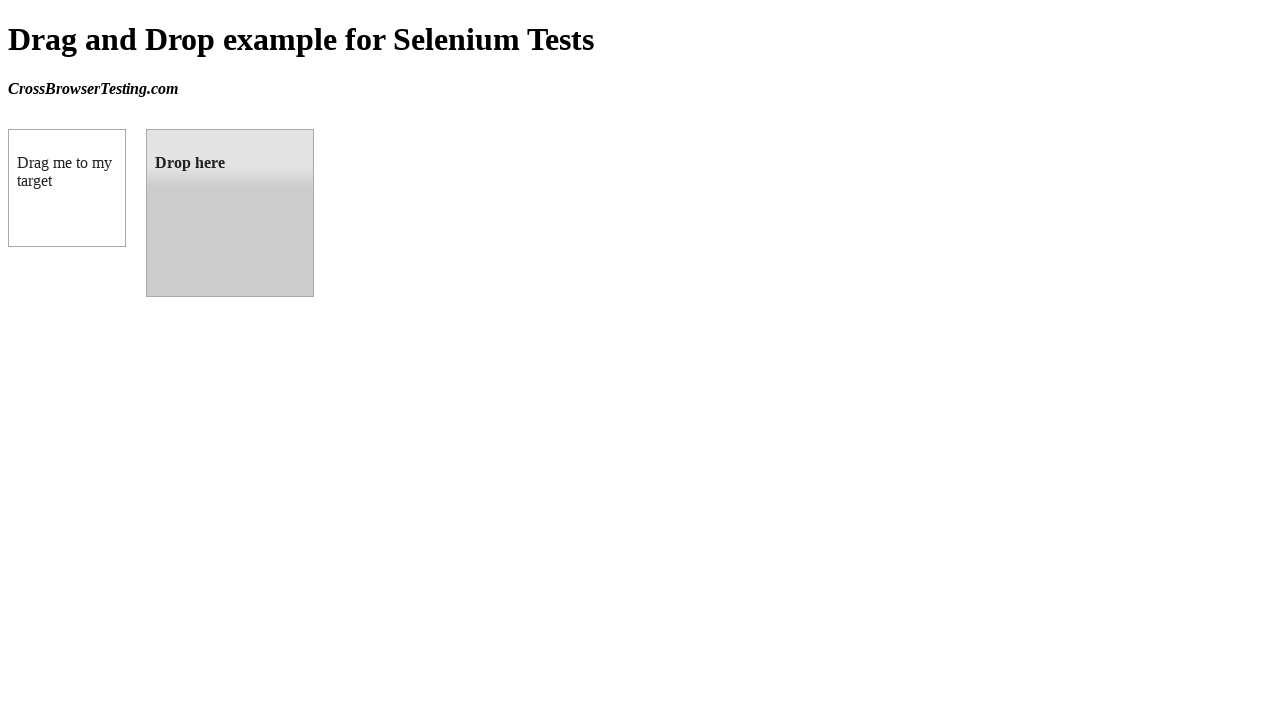

Moved mouse to center of droppable target element at (230, 213)
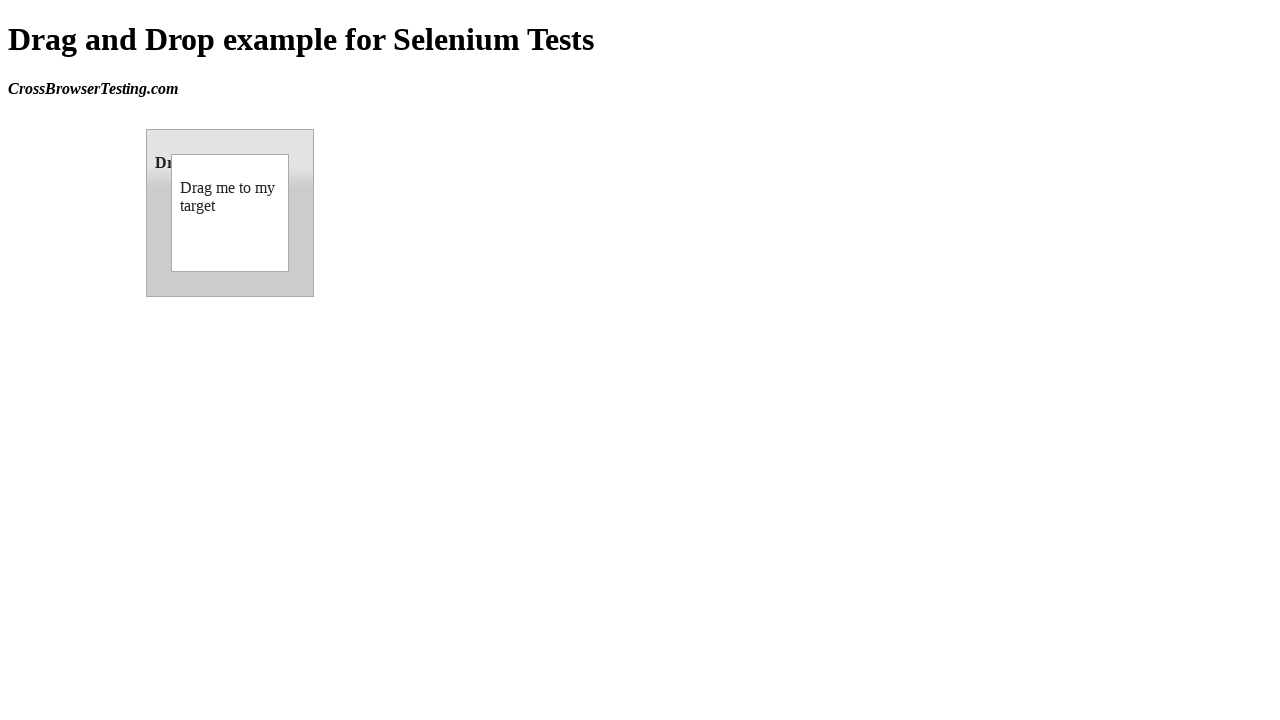

Released mouse button to complete drag-and-drop at (230, 213)
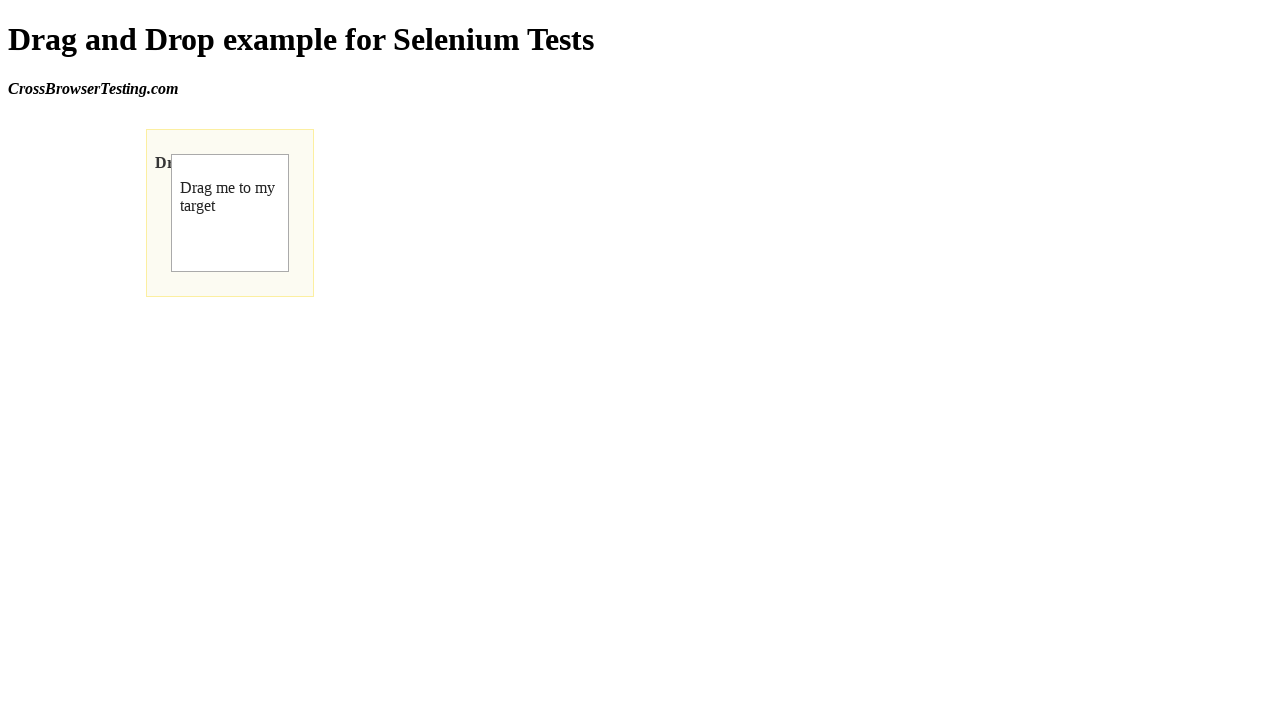

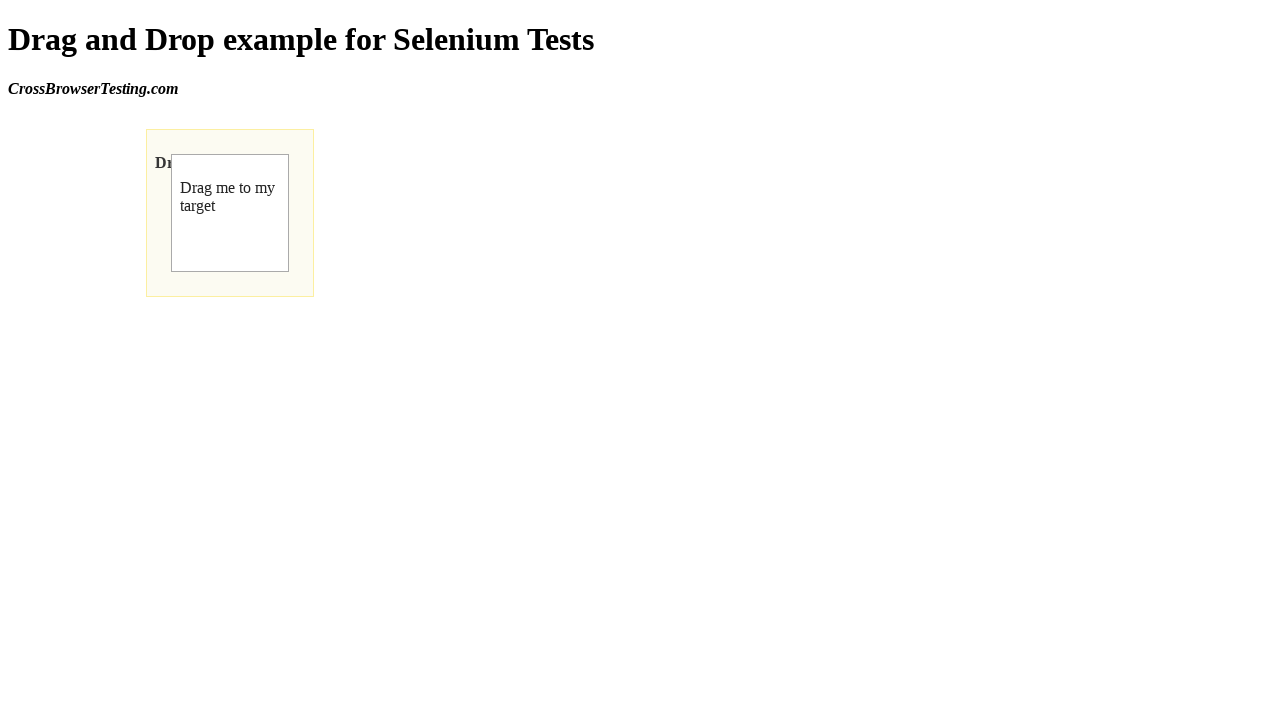